Tests drag and drop functionality on the jQuery UI droppable demo page by switching to the demo iframe and dragging an element onto a drop target.

Starting URL: http://jqueryui.com/demos/droppable/

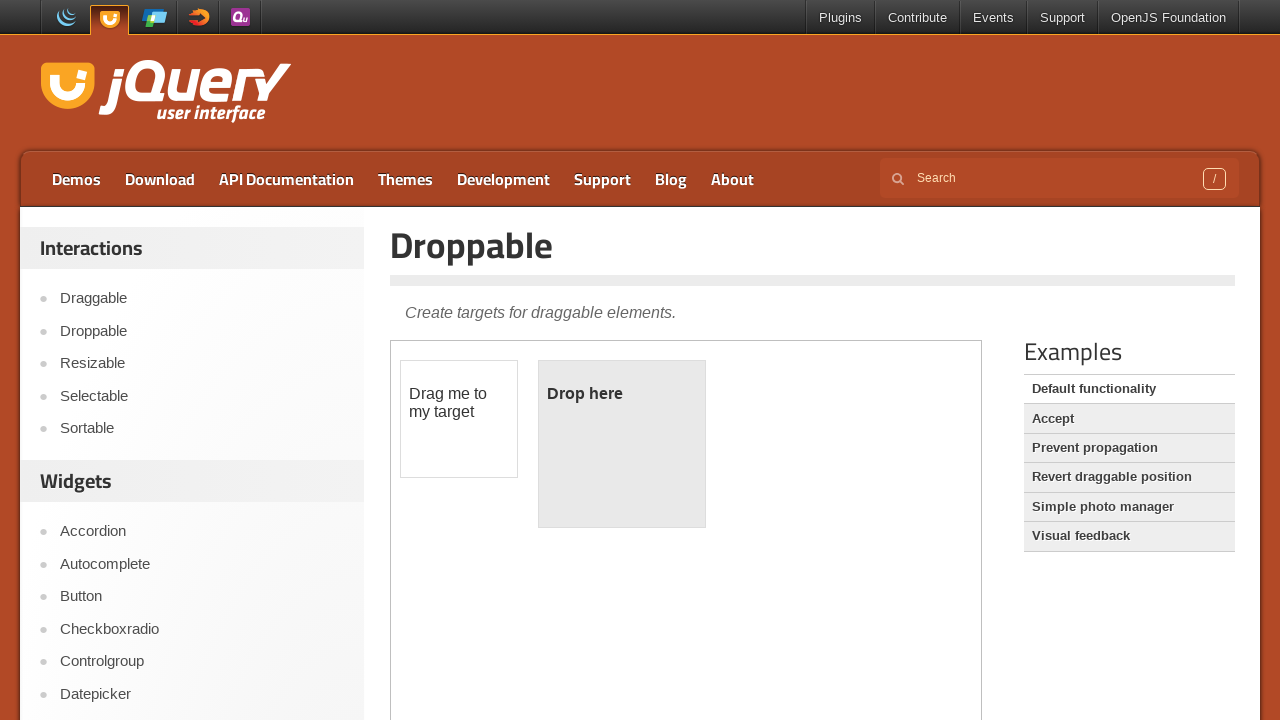

Demo iframe loaded
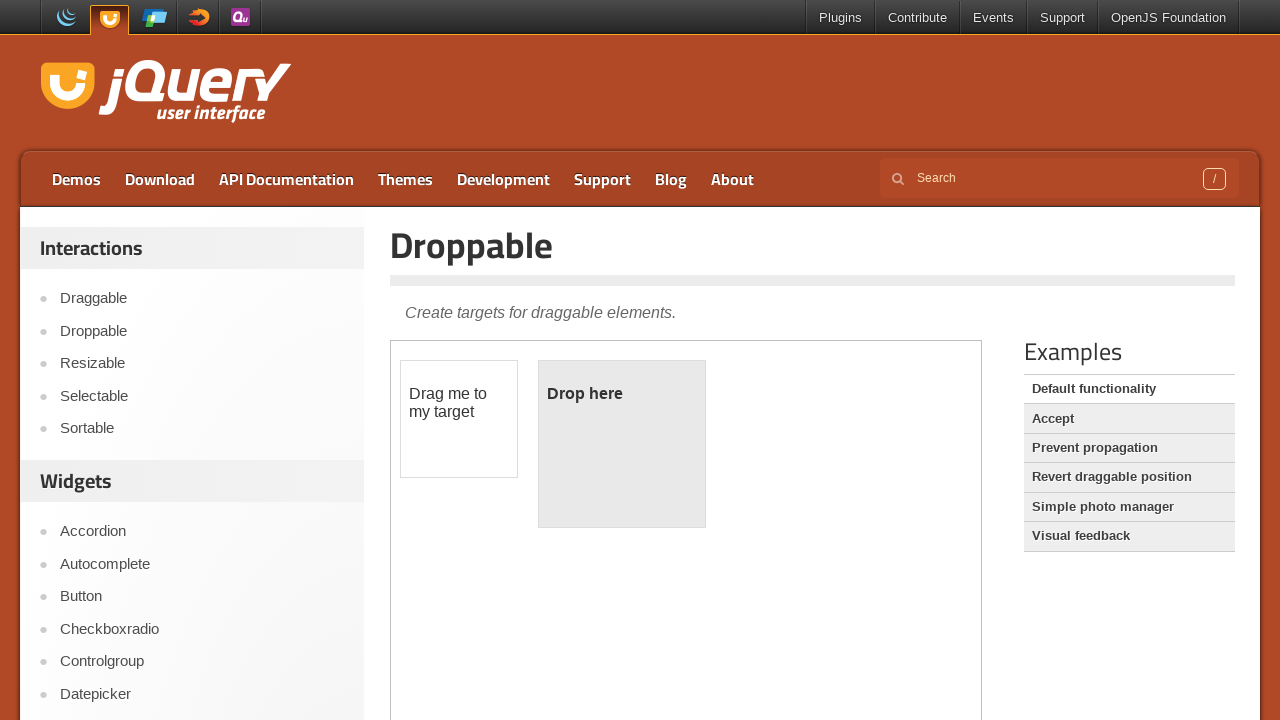

Switched to demo iframe
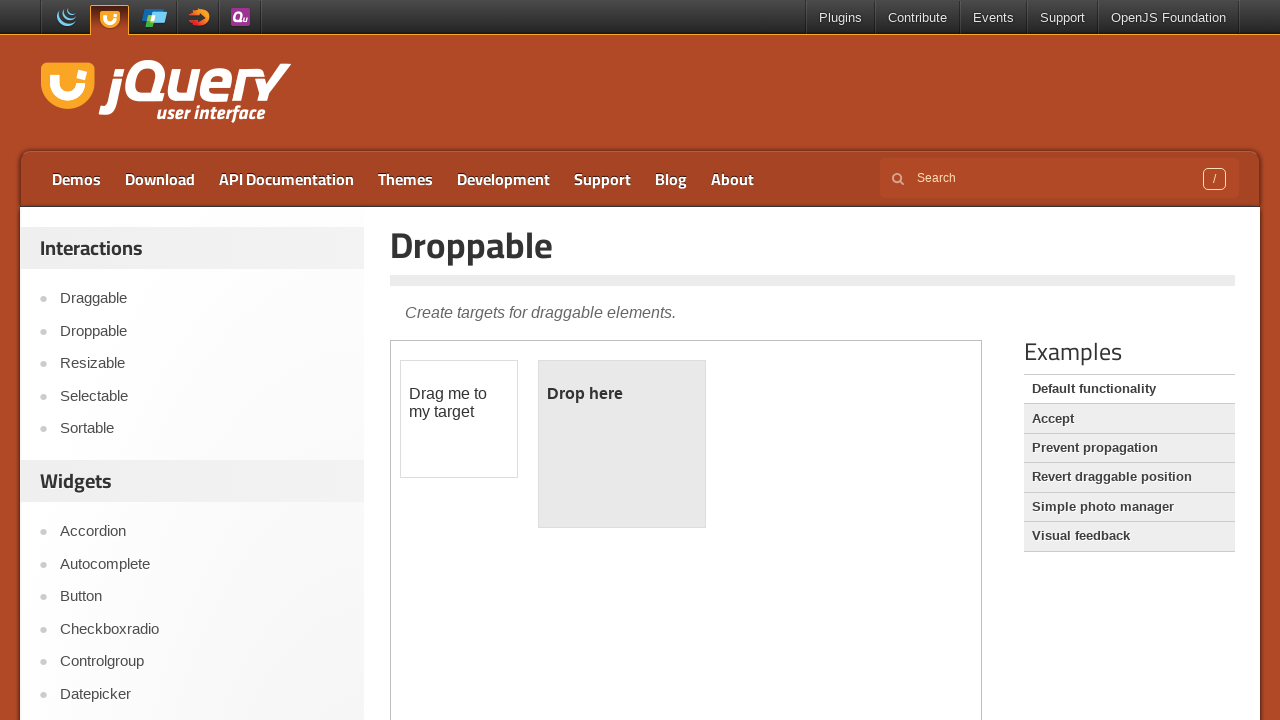

Located draggable element
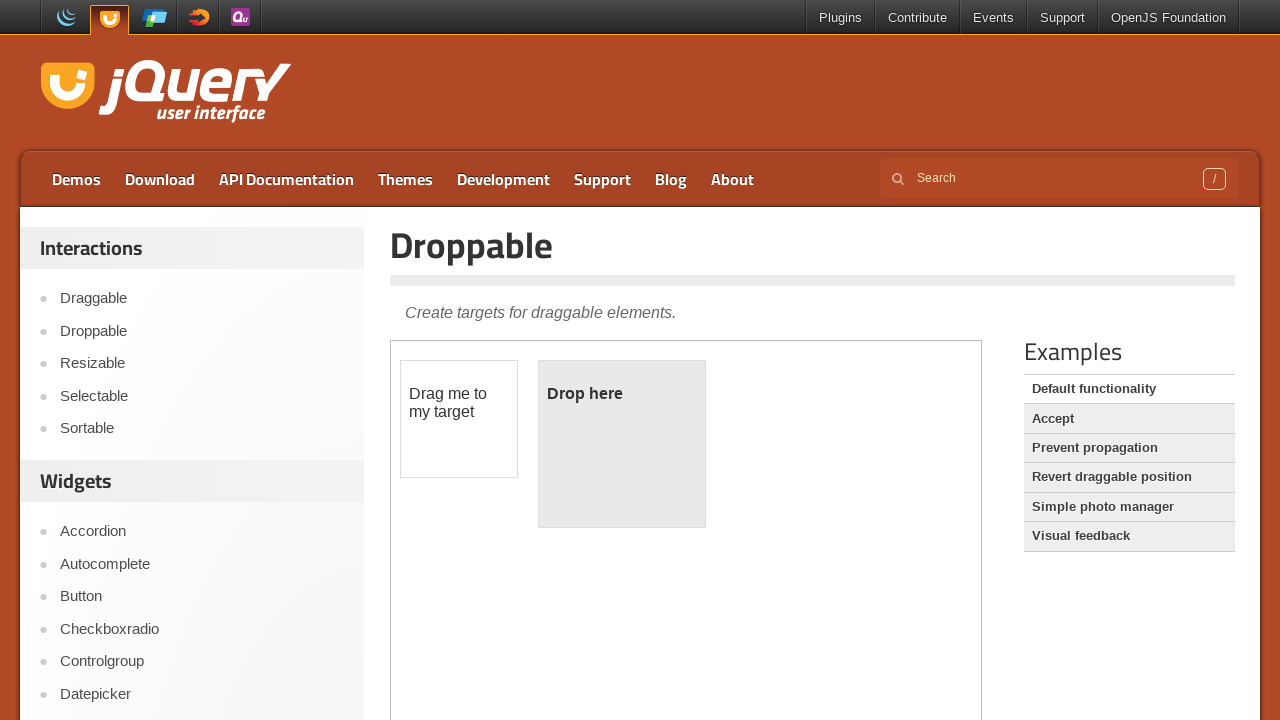

Located droppable element
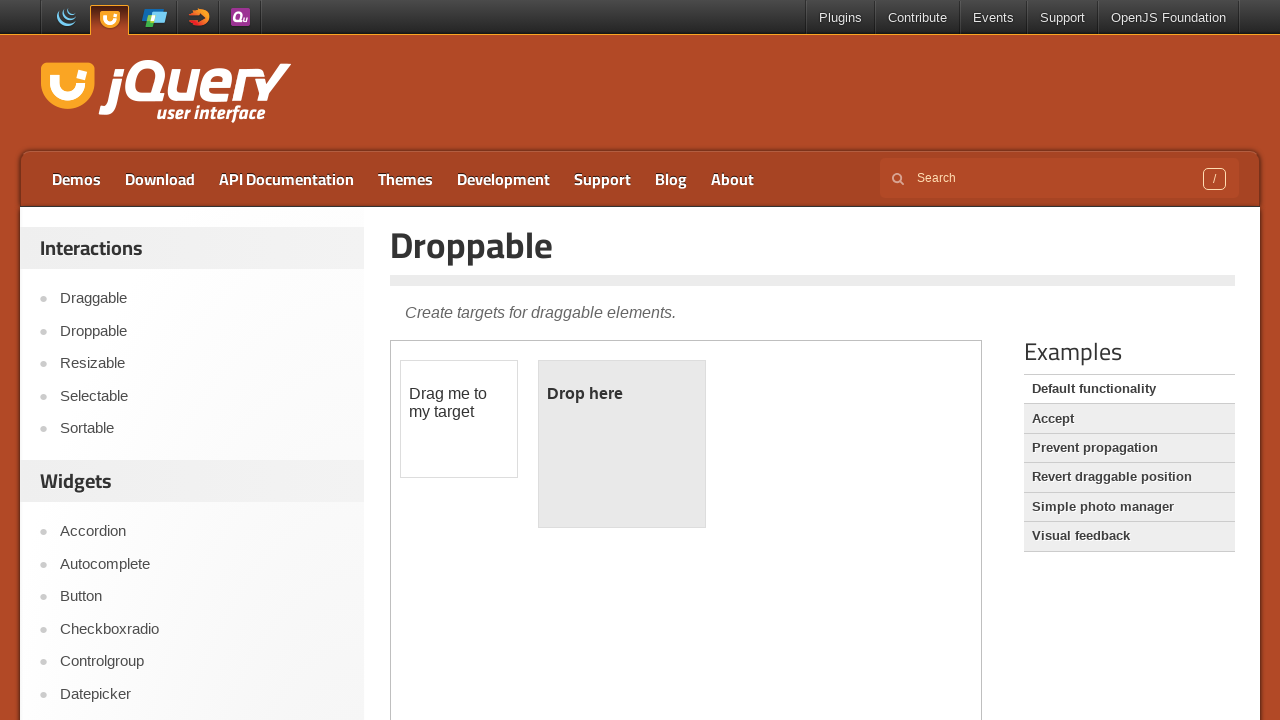

Dragged draggable element onto droppable target at (622, 444)
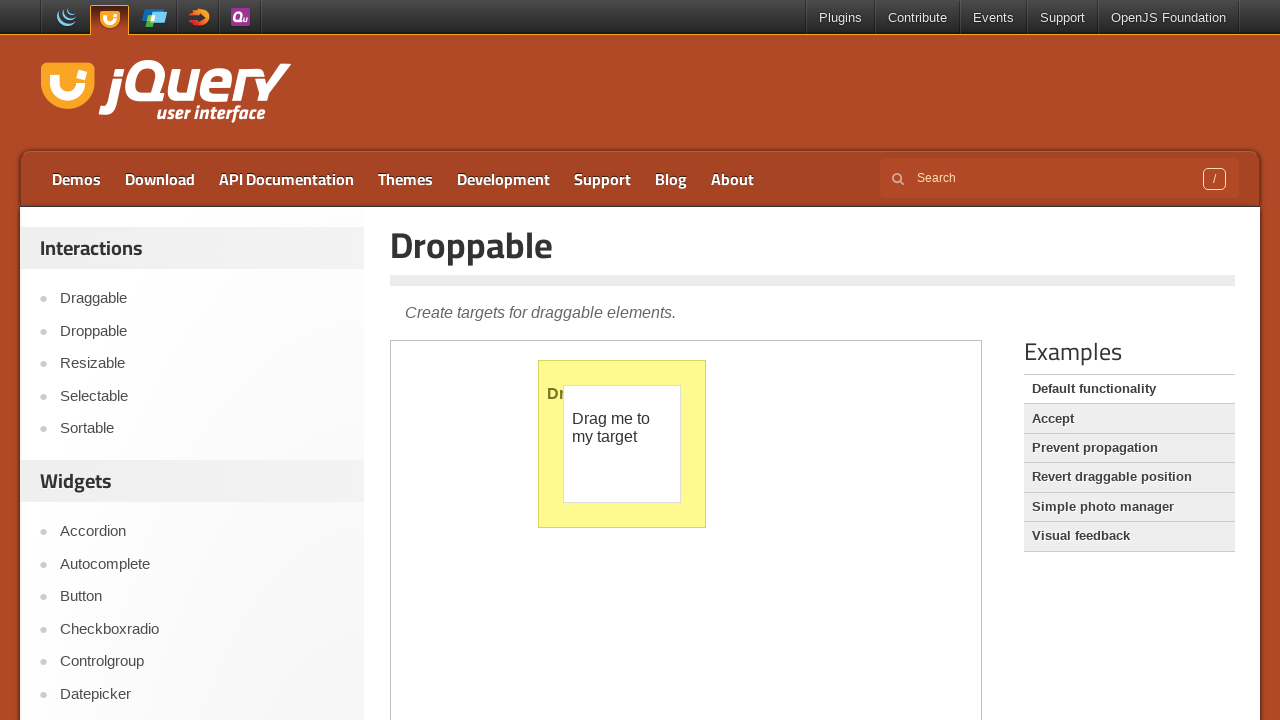

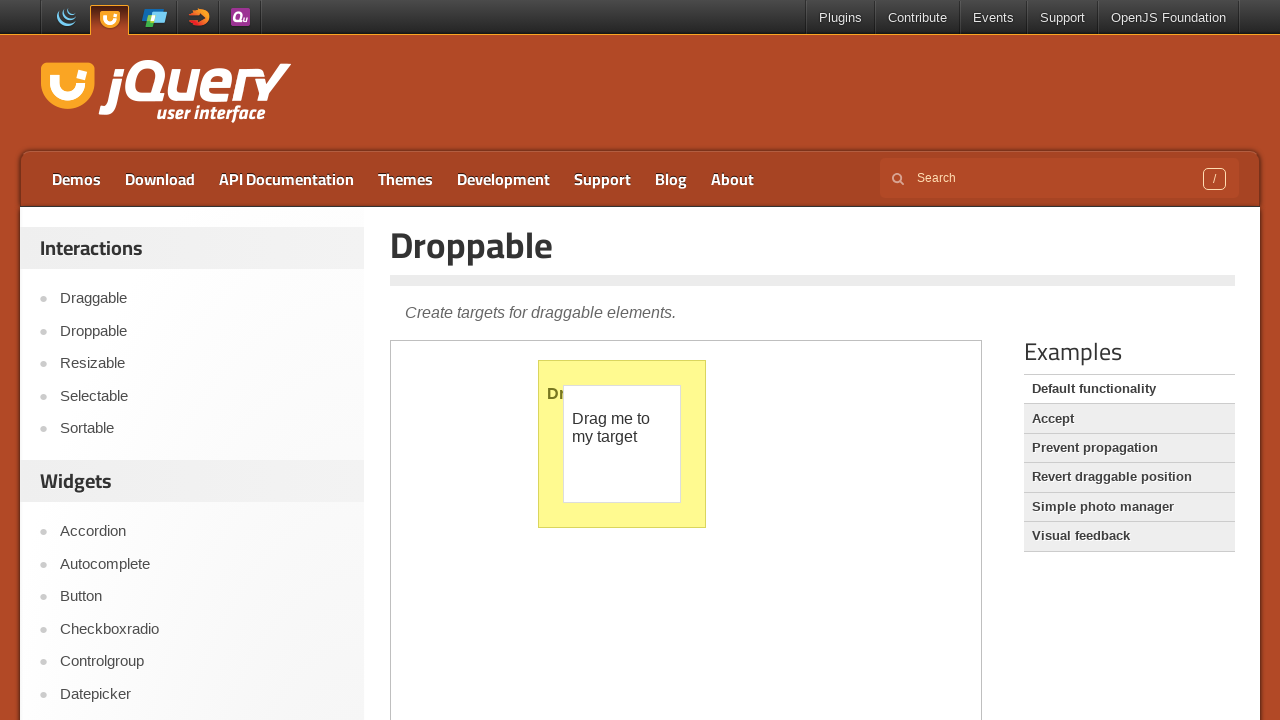